Tests that the text input field is cleared after adding a todo item

Starting URL: https://demo.playwright.dev/todomvc

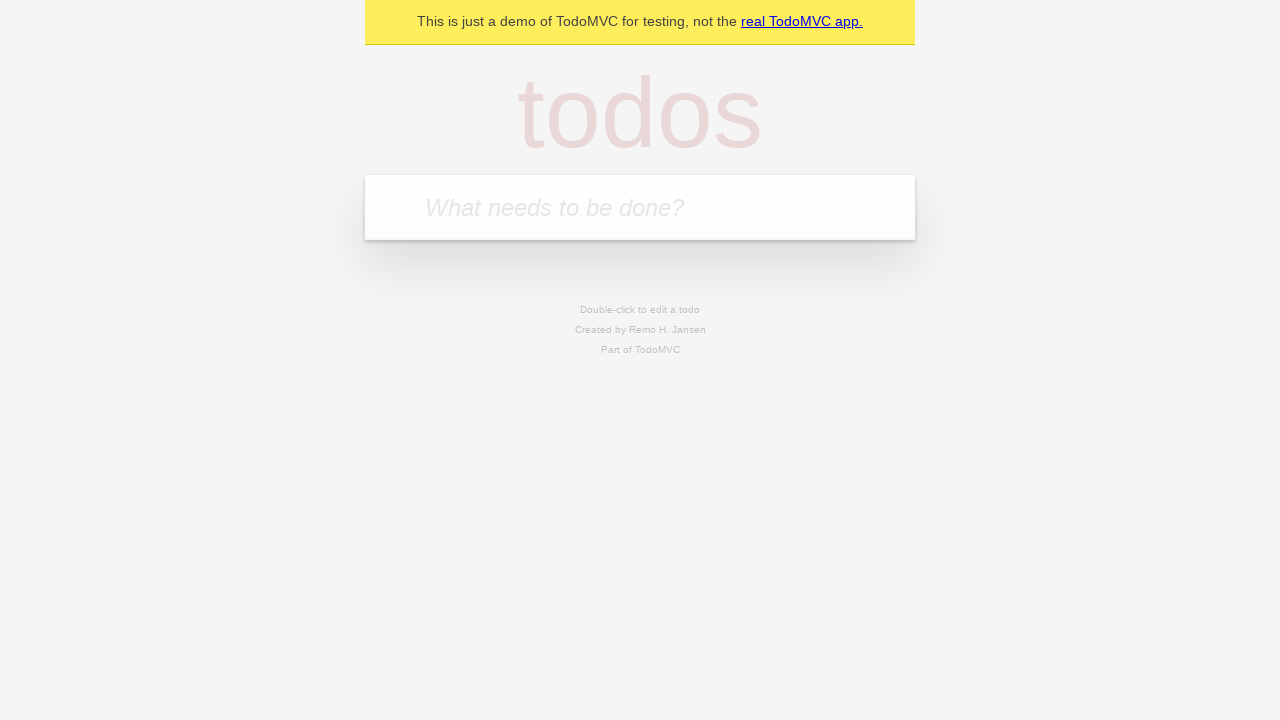

Filled input field with 'buy some cheese' on internal:attr=[placeholder="What needs to be done?"i]
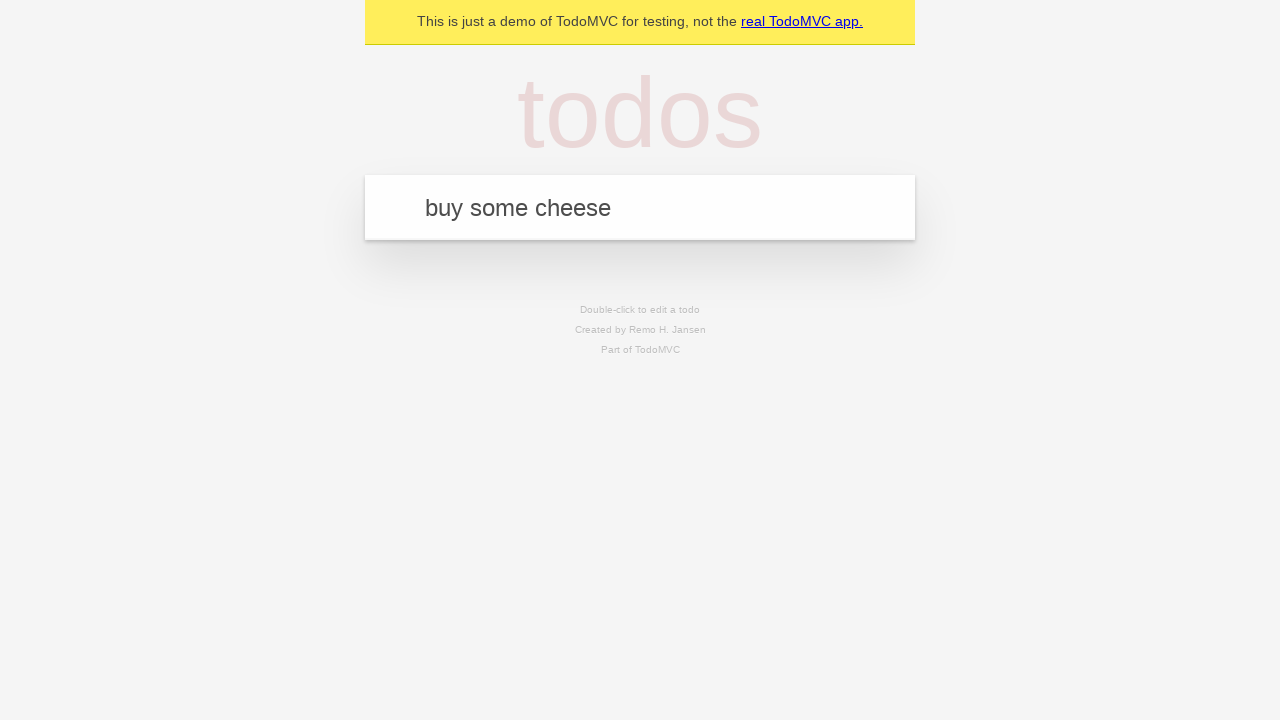

Pressed Enter to add todo item on internal:attr=[placeholder="What needs to be done?"i]
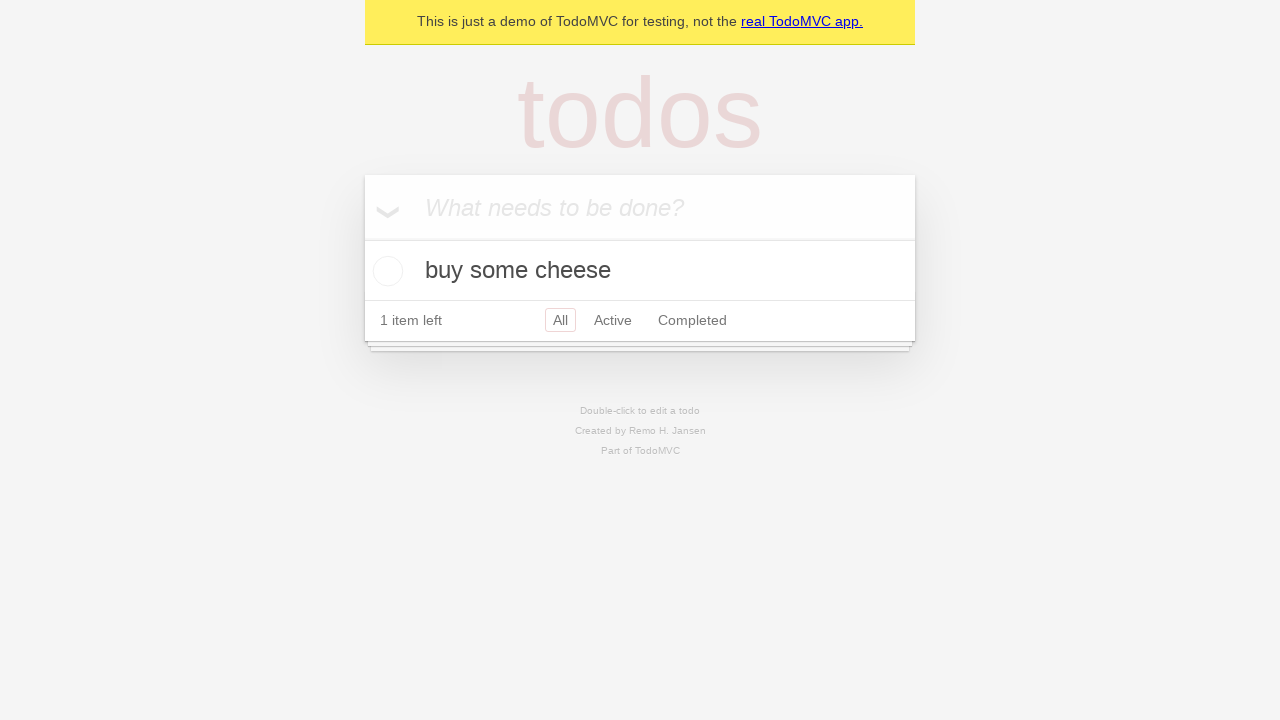

Waited for todo item to appear in the list
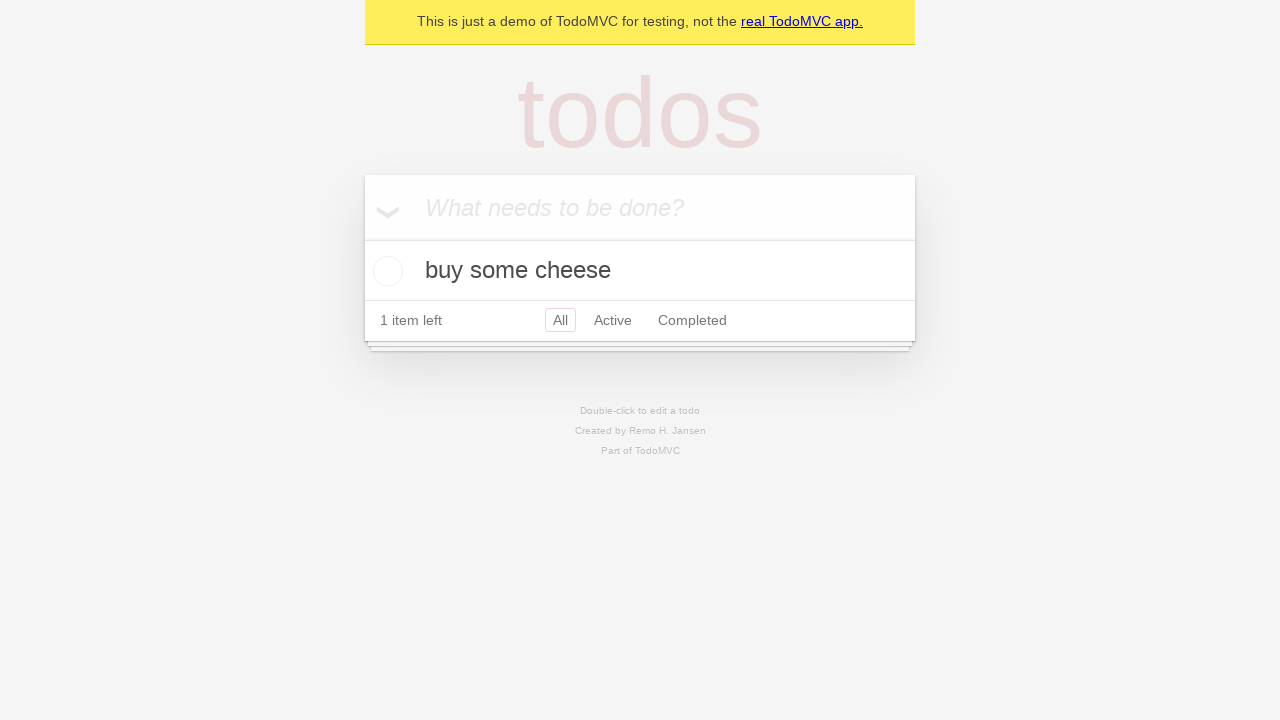

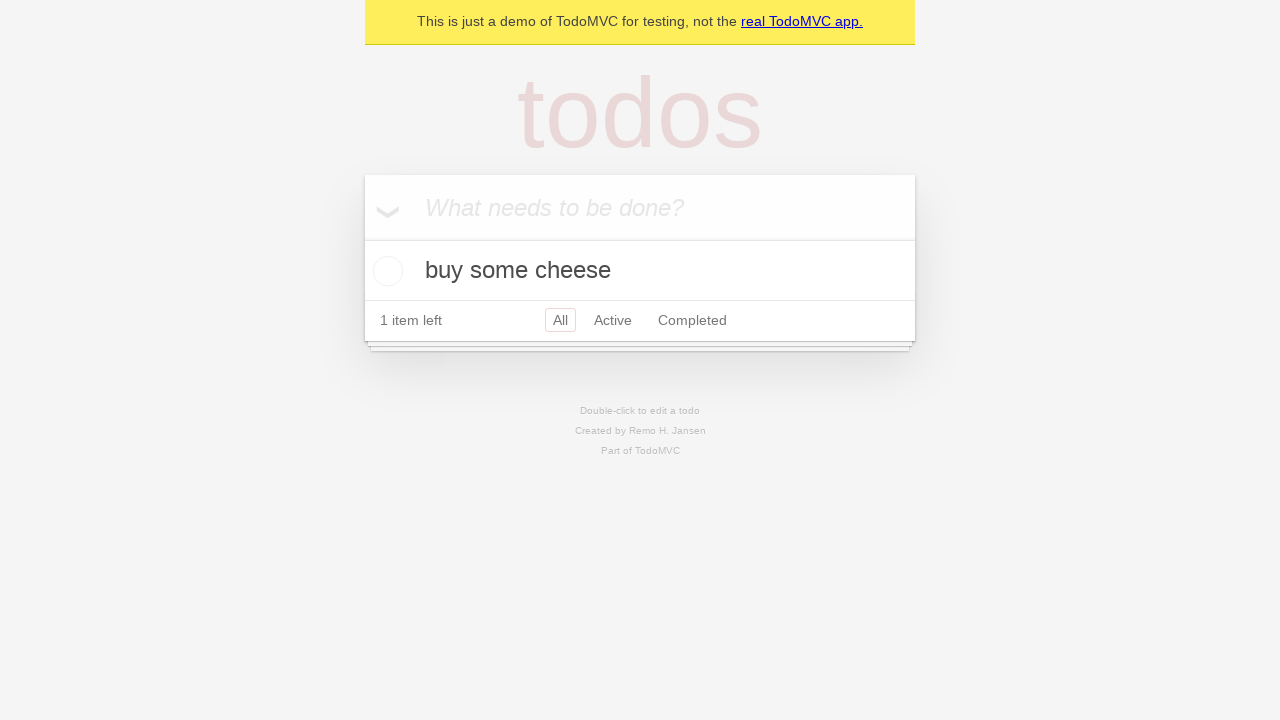